Tests navigation on taxer.ua by clicking the prices button and scrolling down the page to verify scrolling functionality.

Starting URL: https://taxer.ua/

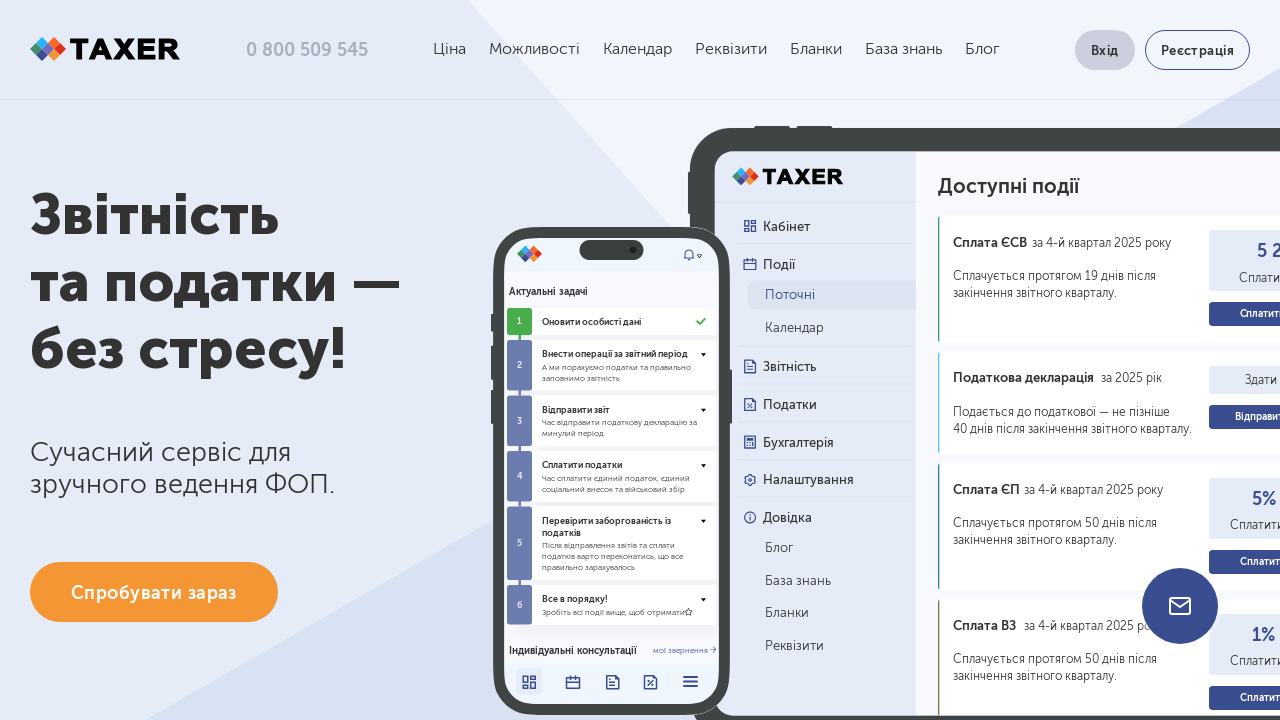

Waited for page to load (domcontentloaded)
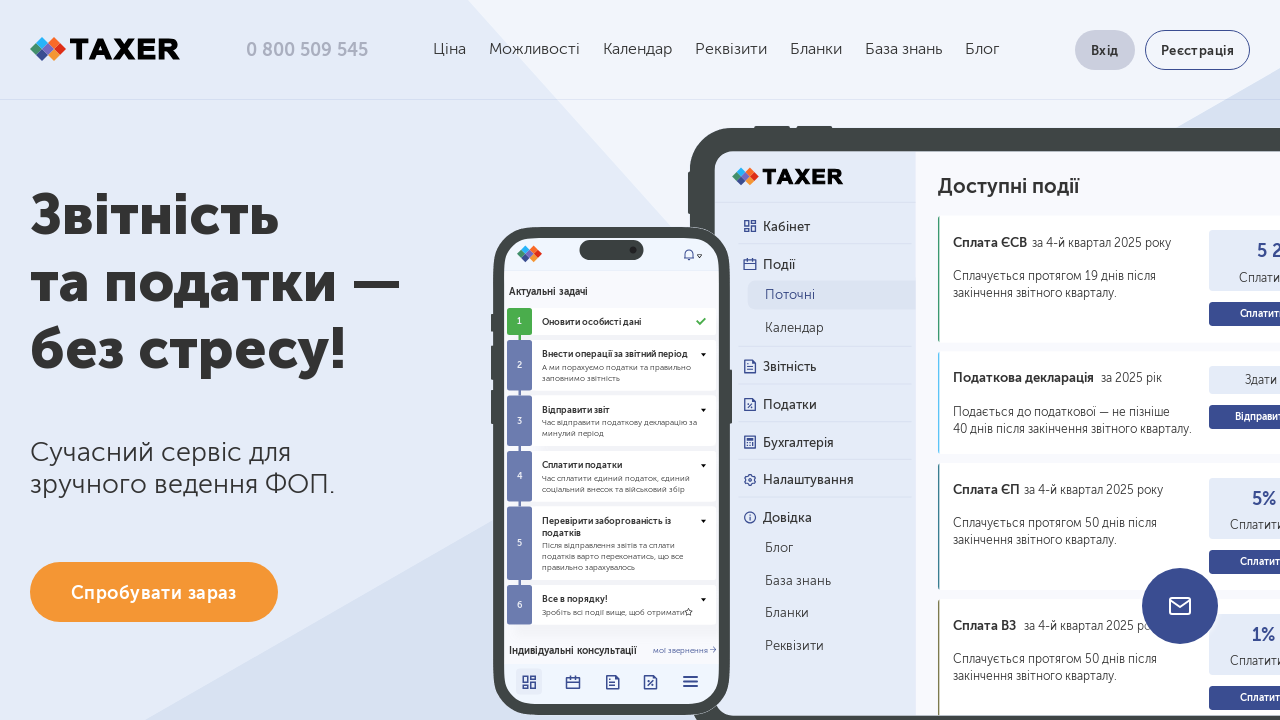

Clicked on the prices button at (449, 50) on xpath=//div[1]/div[1]/div//a[@routerlink='/prices']
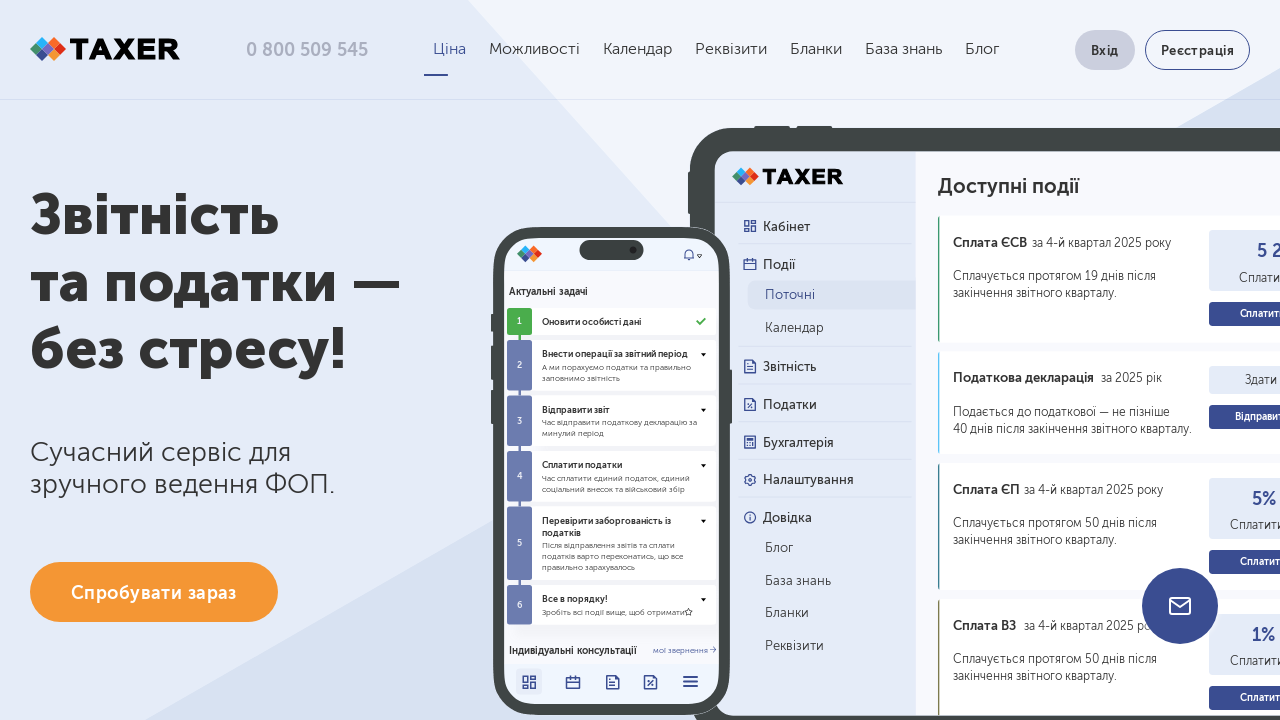

Waited for navigation to complete (load)
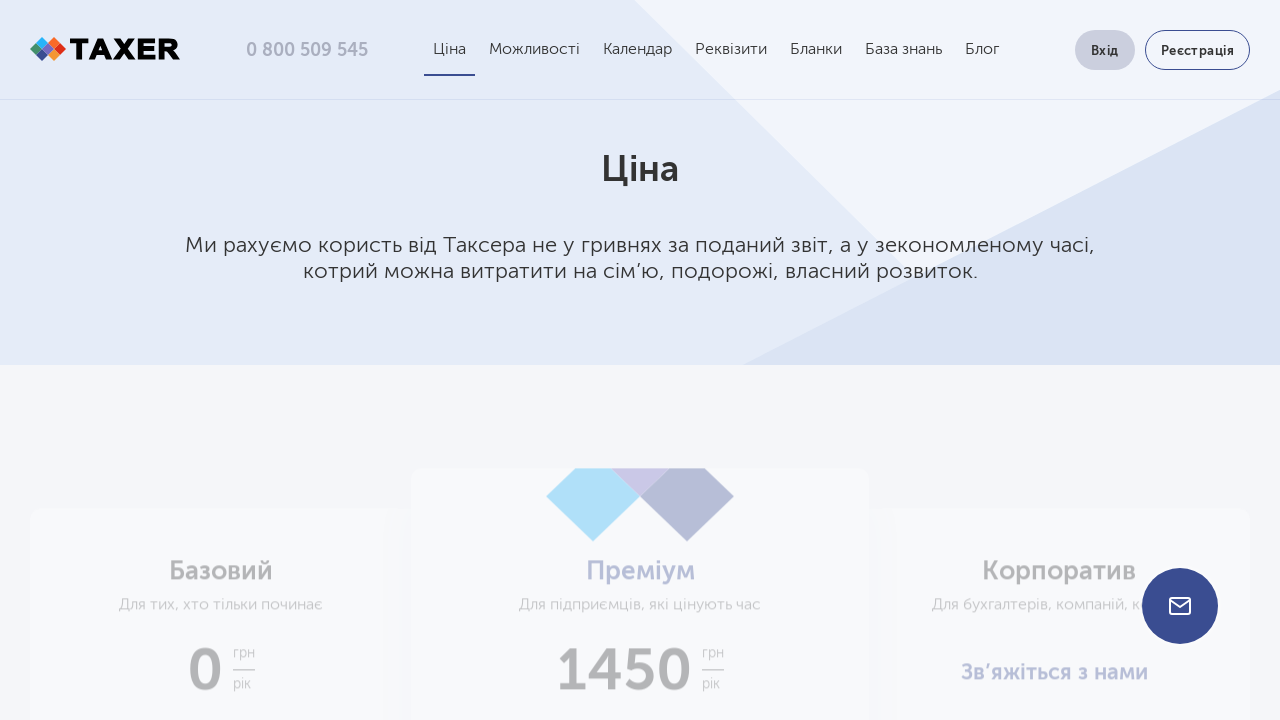

Scrolled down the page by 500 pixels
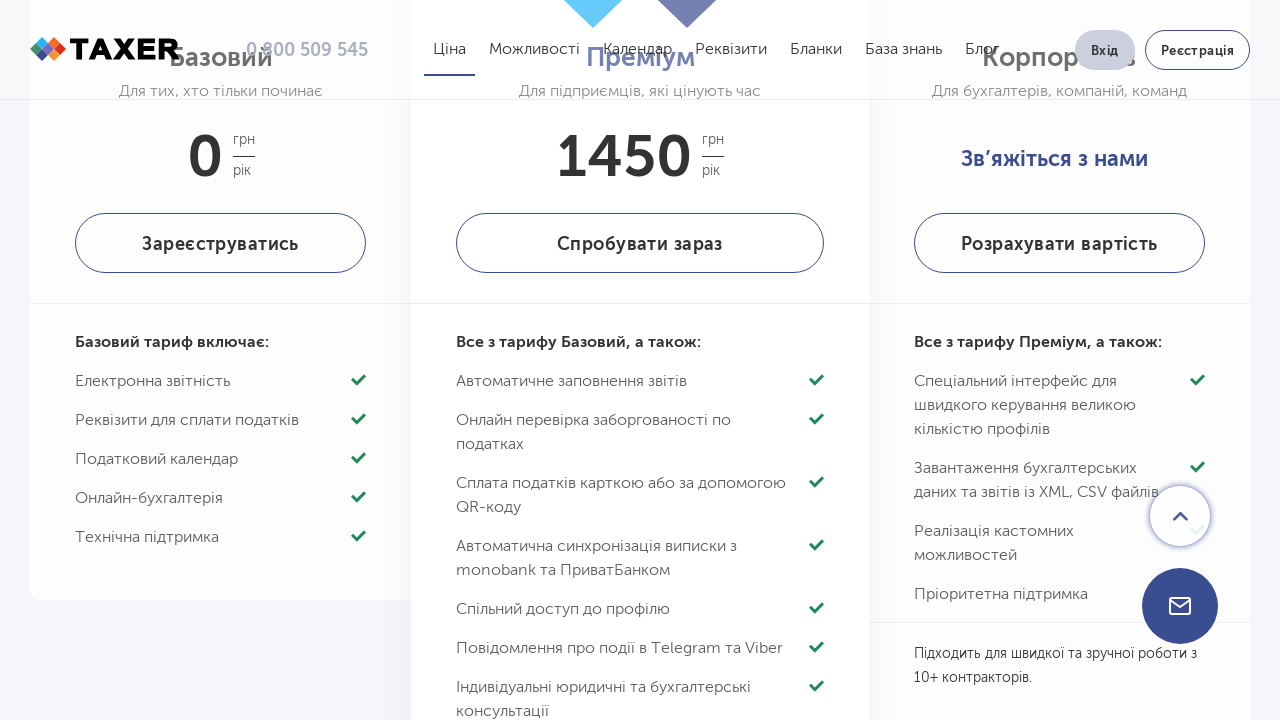

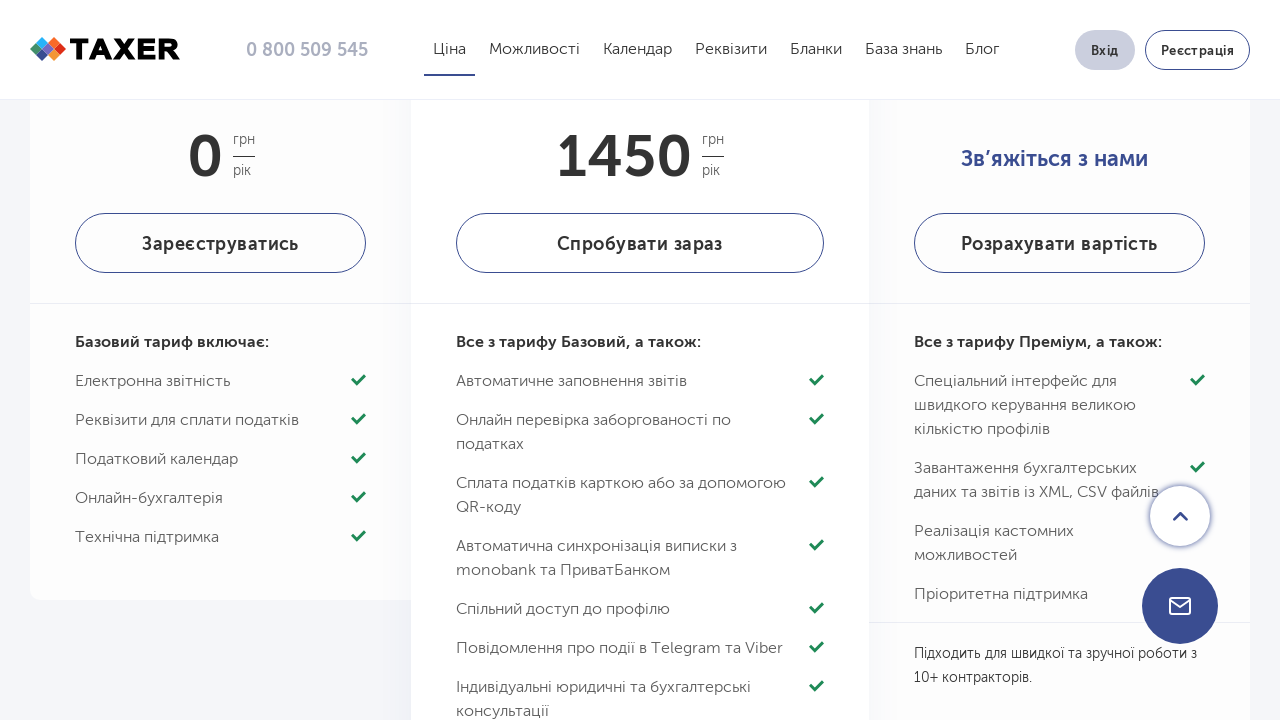